Navigates to an Angular demo application and clicks on the Virtual Library button while monitoring network activity

Starting URL: https://rahulshettyacademy.com/angularAppdemo/

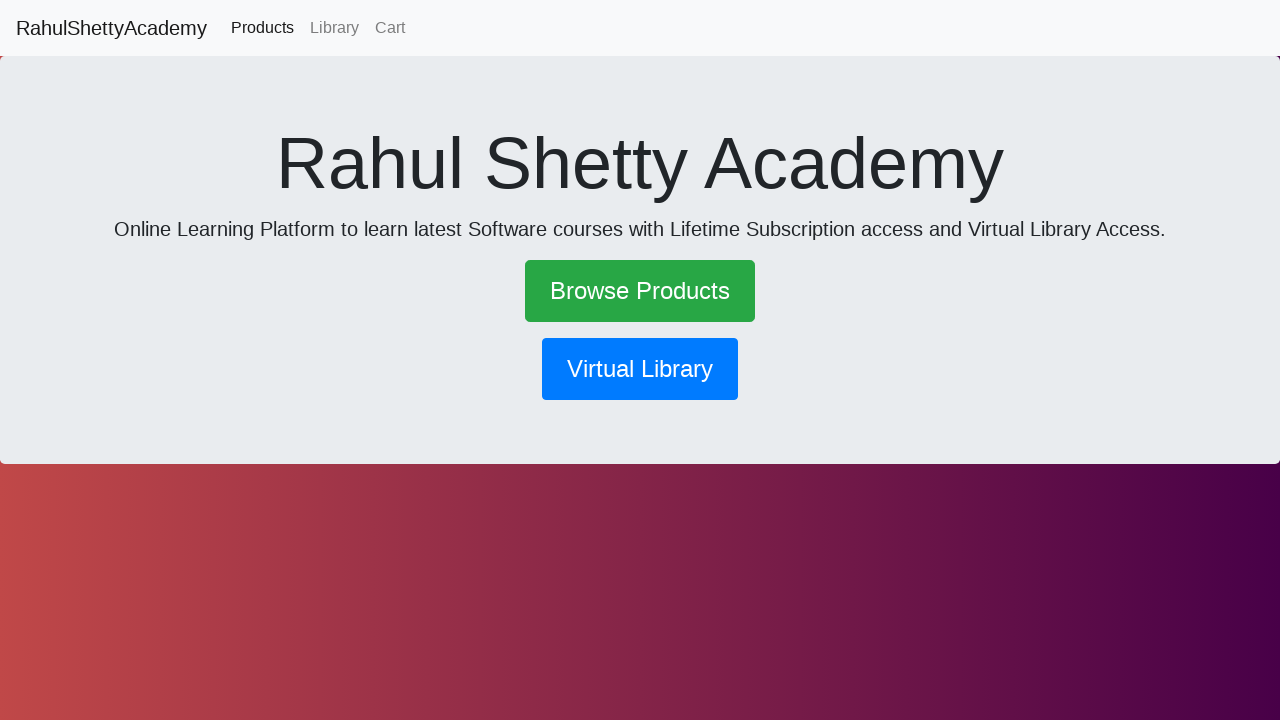

Navigated to Angular demo application
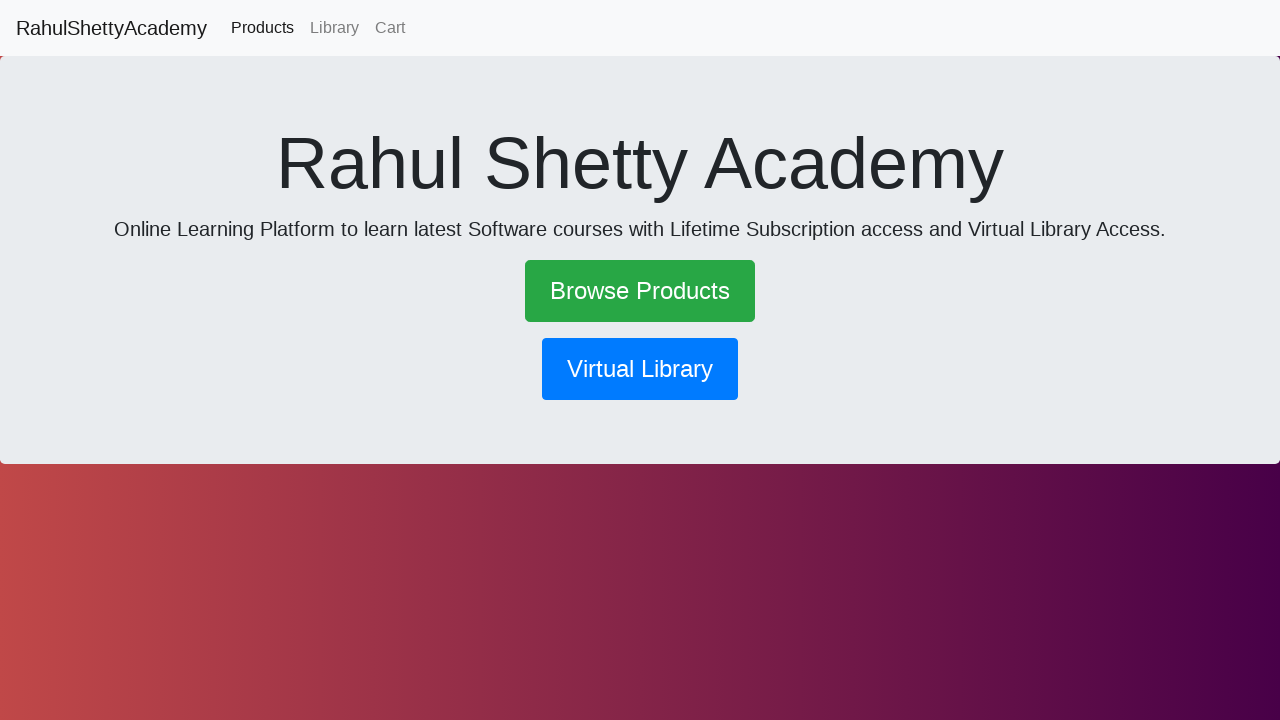

Clicked on Virtual Library button at (640, 369) on xpath=//button[contains(text(),'Virtual Library')]
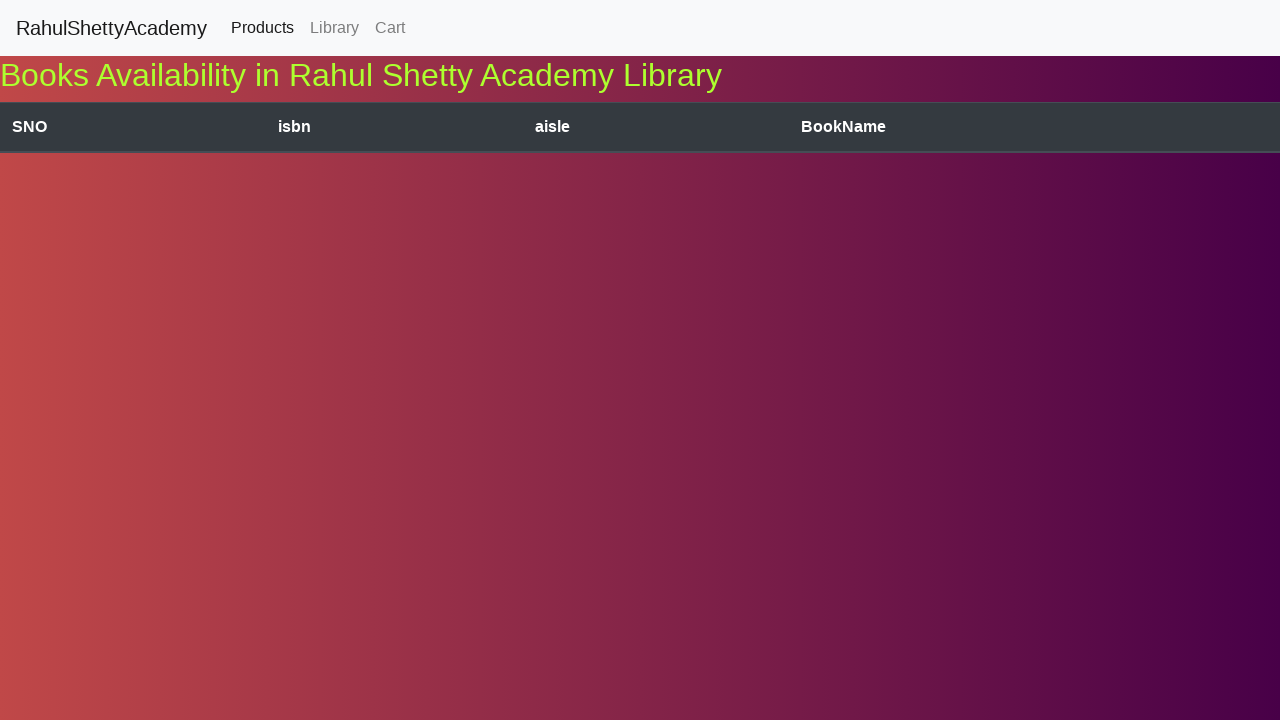

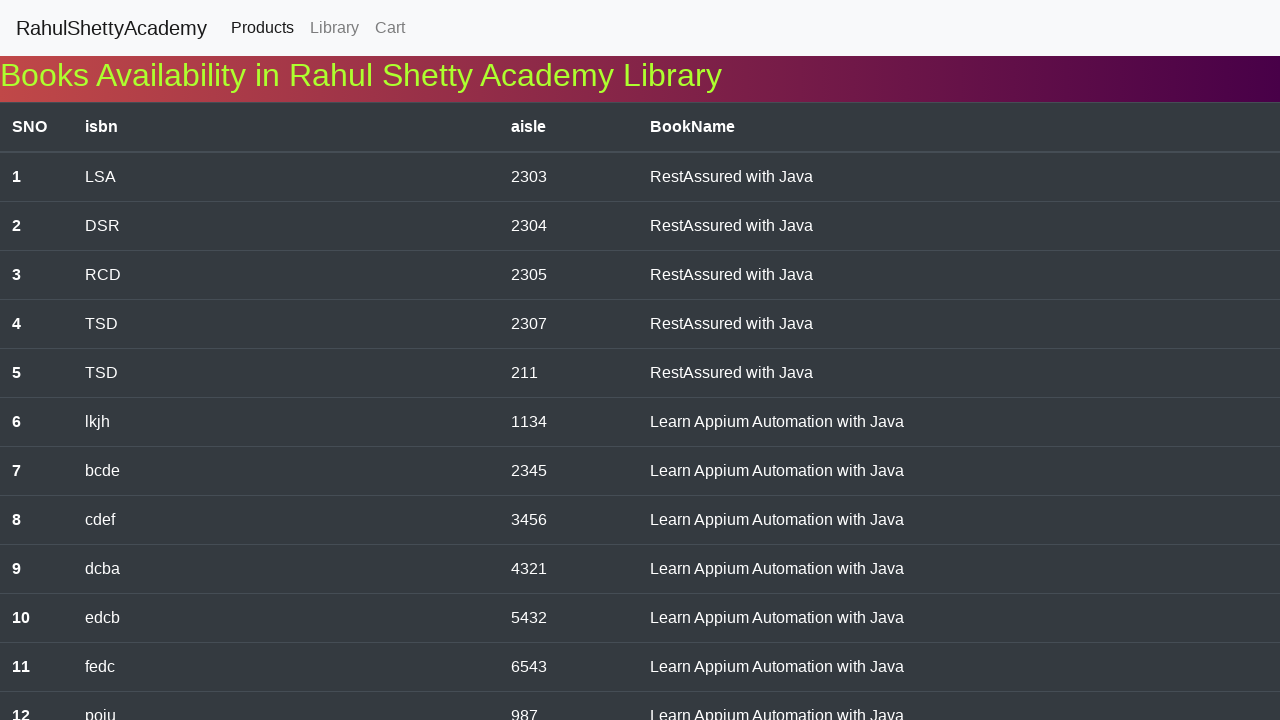